Tests dropdown selection functionality by selecting countries using different methods (visible text, index, and value)

Starting URL: https://www.globalsqa.com/demo-site/select-dropdown-menu/

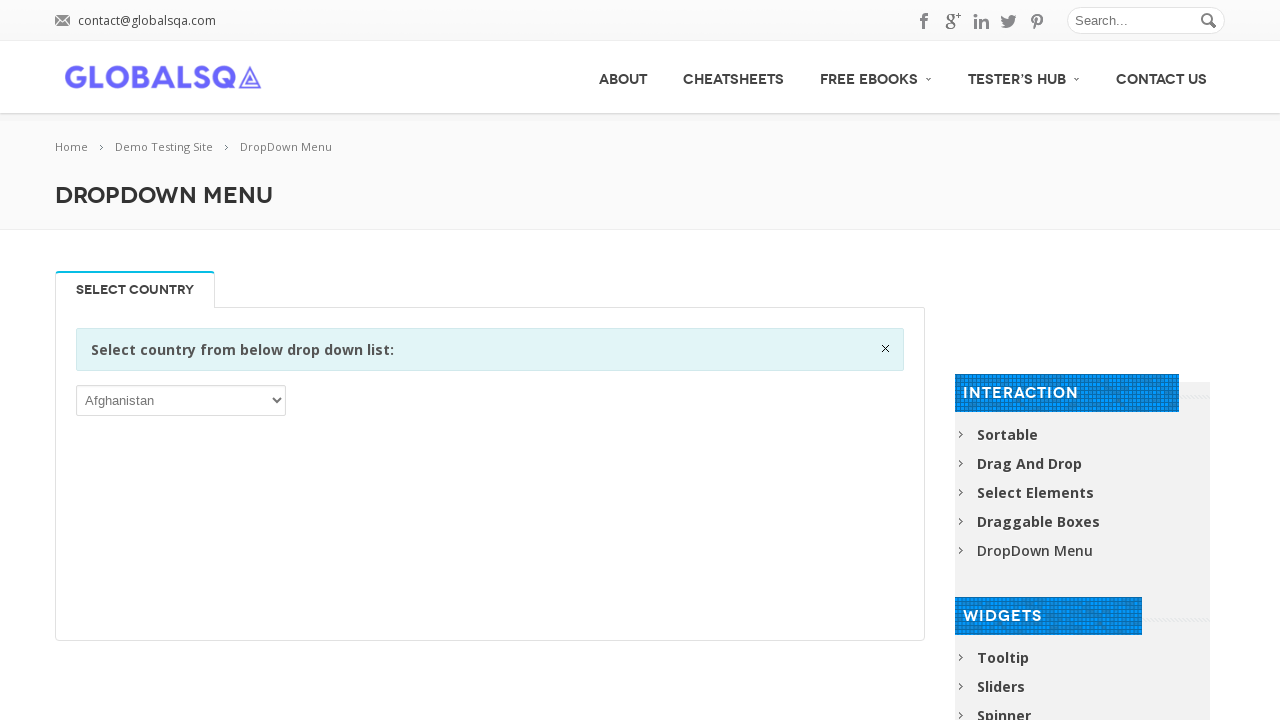

Located country dropdown element
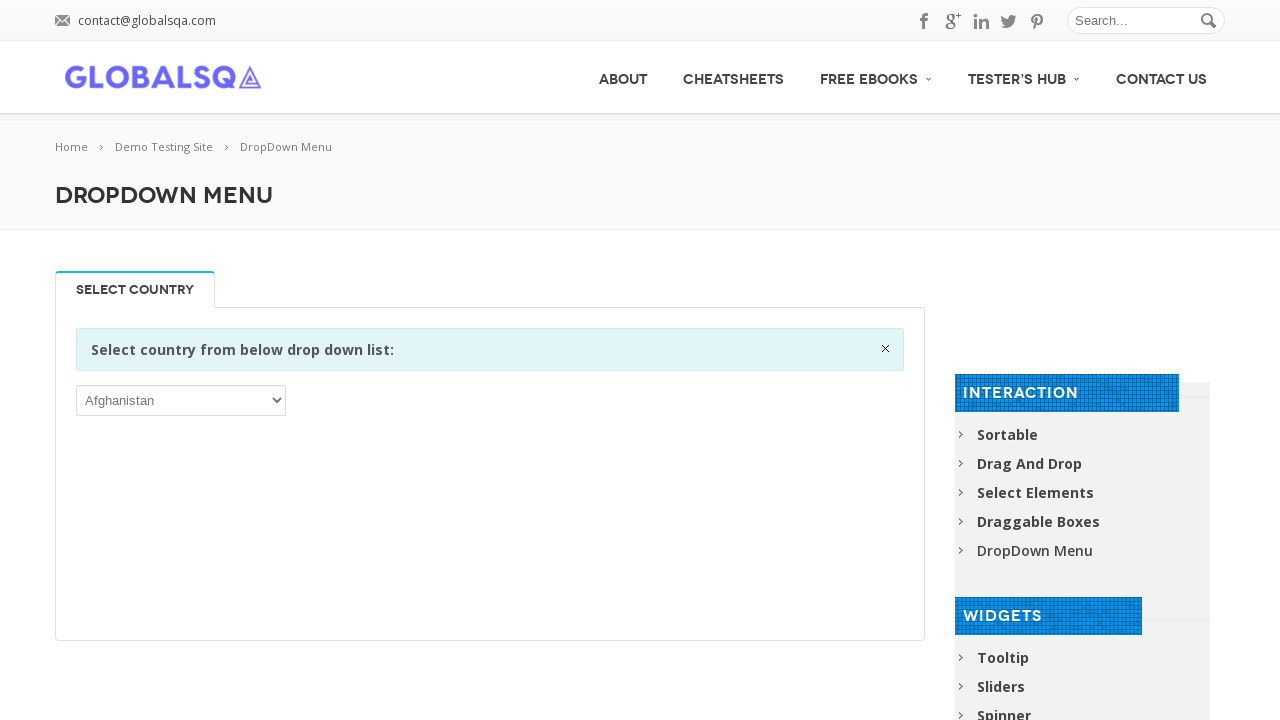

Selected 'India' from dropdown by visible text on xpath=//div[@class='single_tab_div resp-tab-content resp-tab-content-active']//p
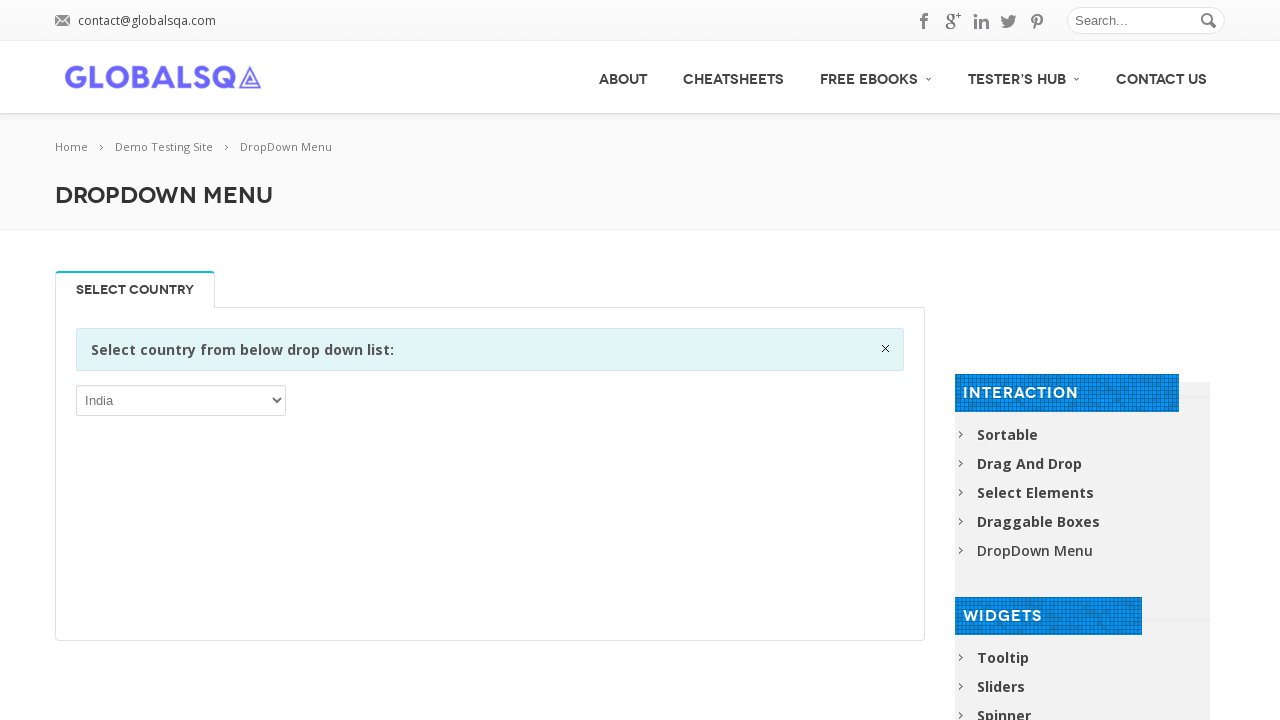

Selected dropdown option at index 5 on xpath=//div[@class='single_tab_div resp-tab-content resp-tab-content-active']//p
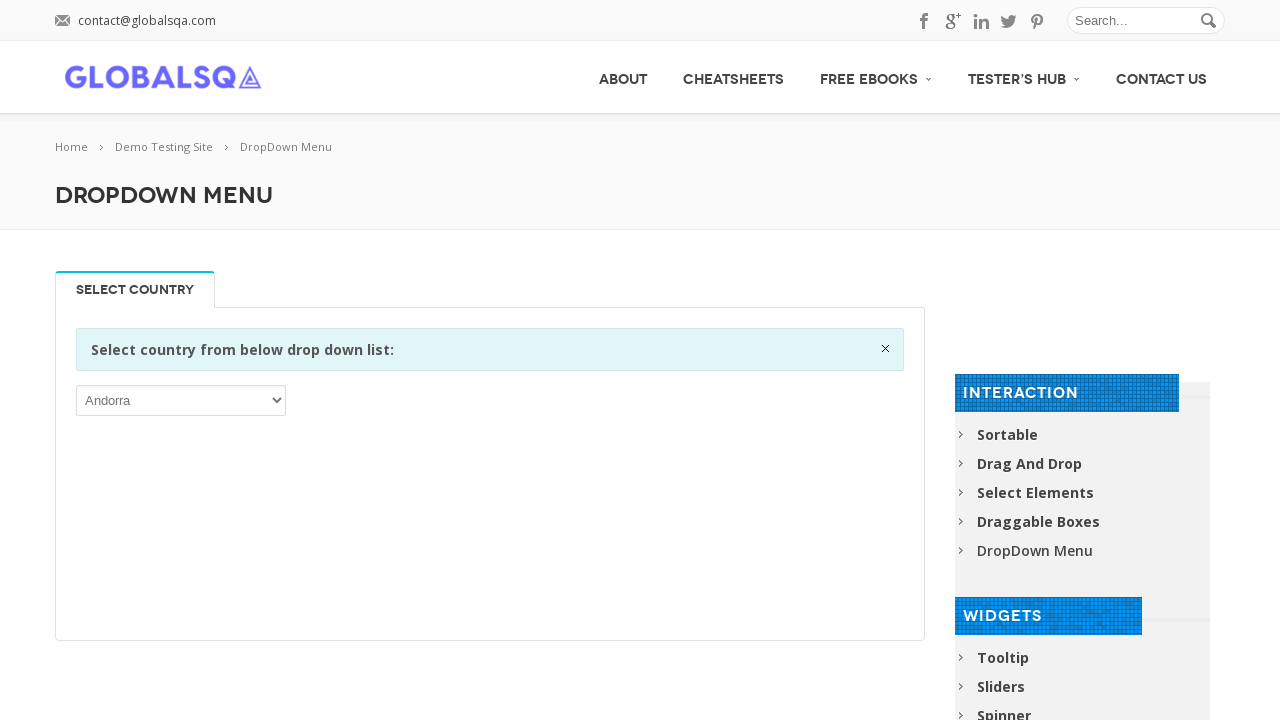

Selected dropdown option with value 'IND' on xpath=//div[@class='single_tab_div resp-tab-content resp-tab-content-active']//p
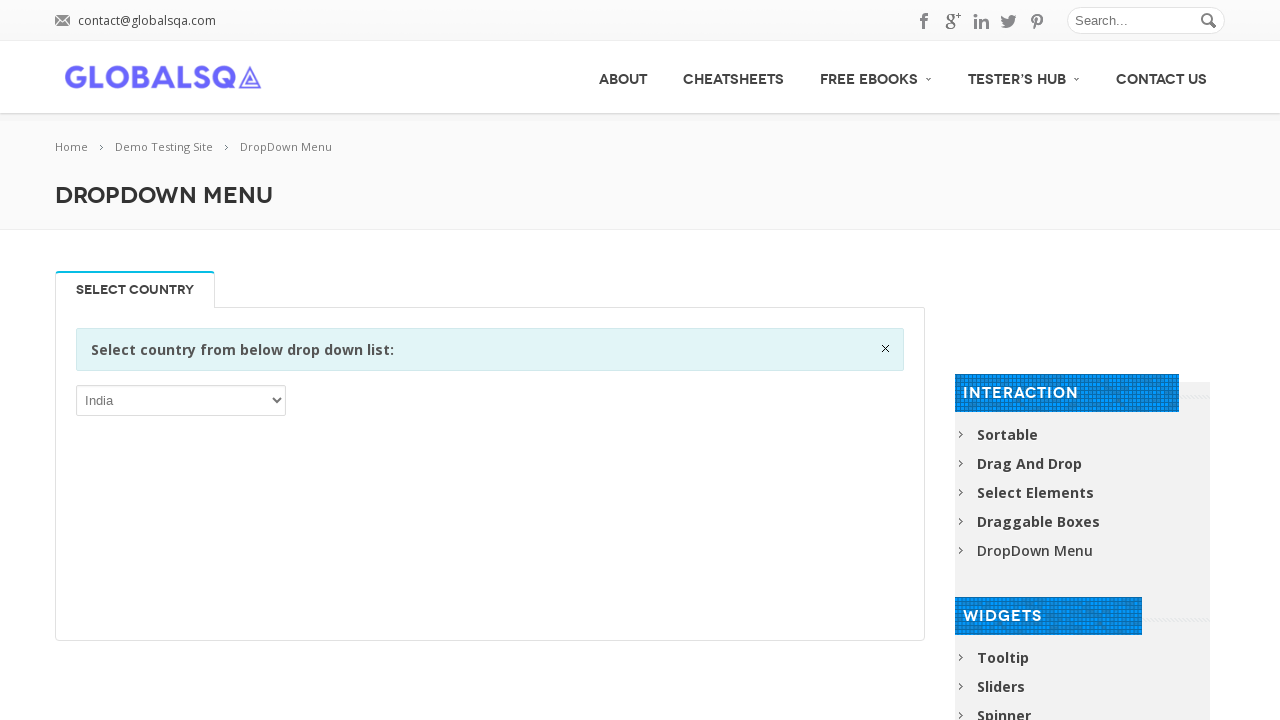

Retrieved all dropdown options
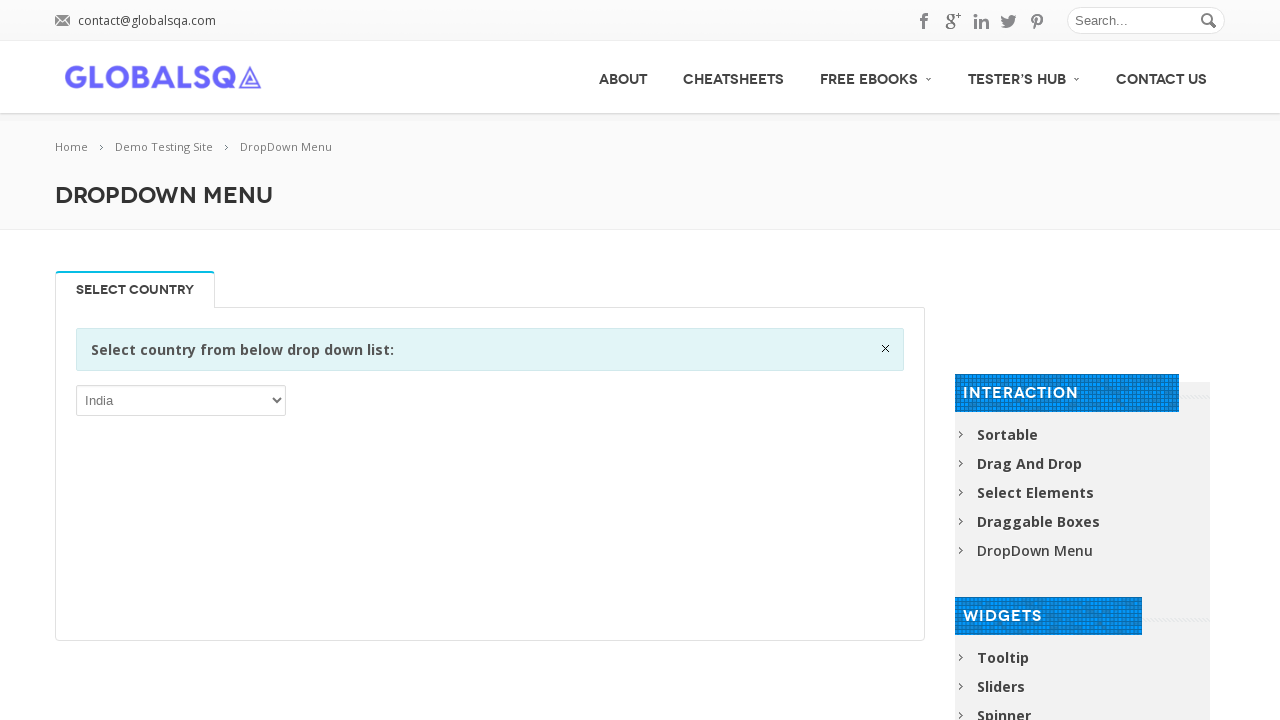

Printed all country options from dropdown
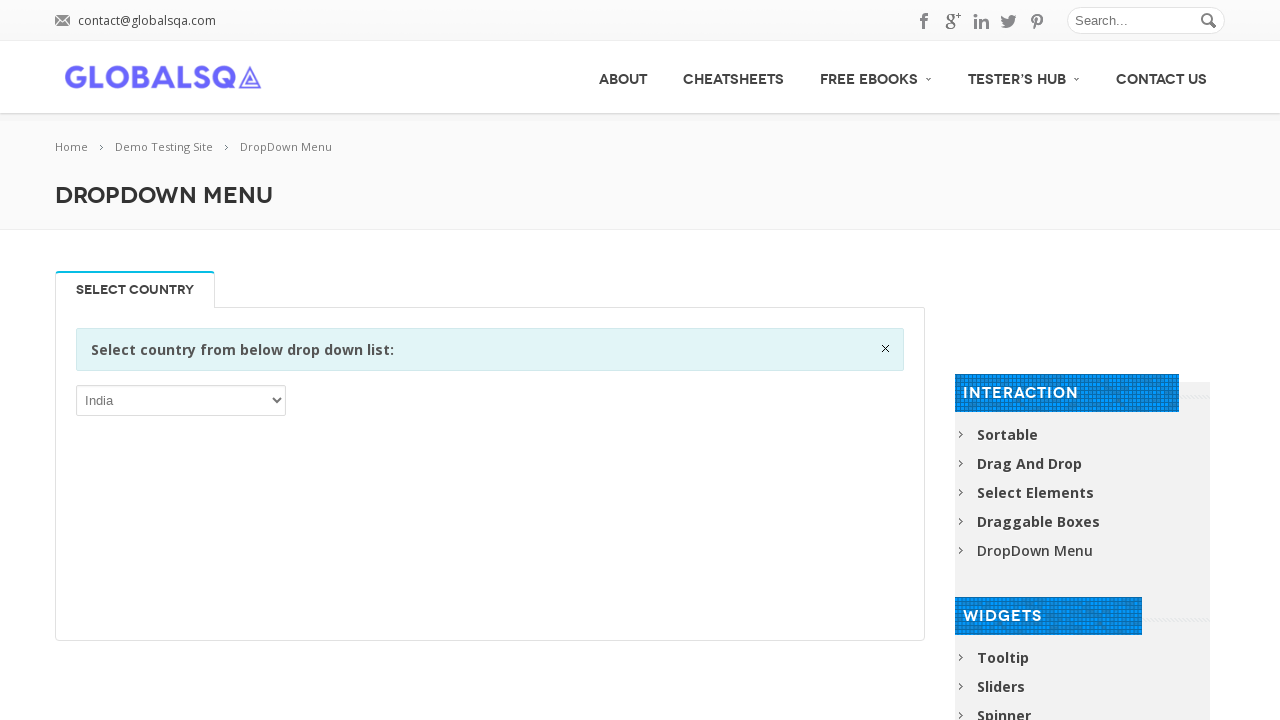

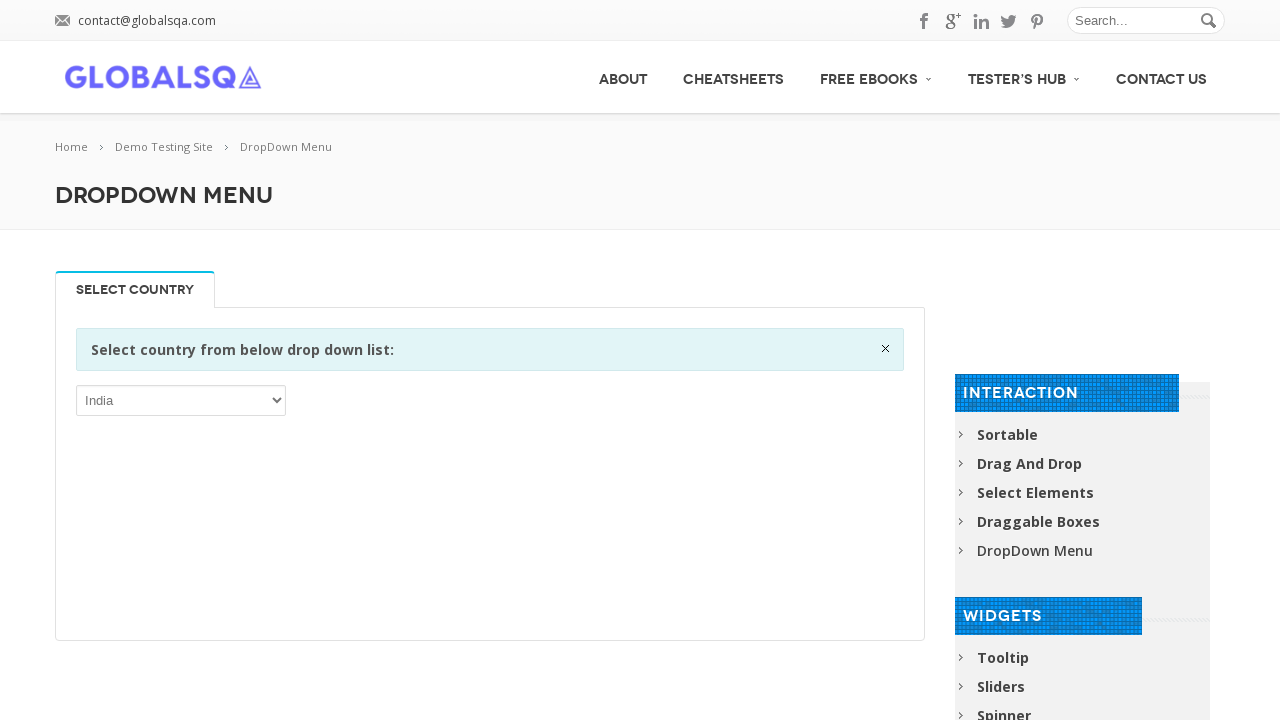